Tests that selecting multiple items results in them having the same selected appearance (color)

Starting URL: https://demoqa.com/selectable

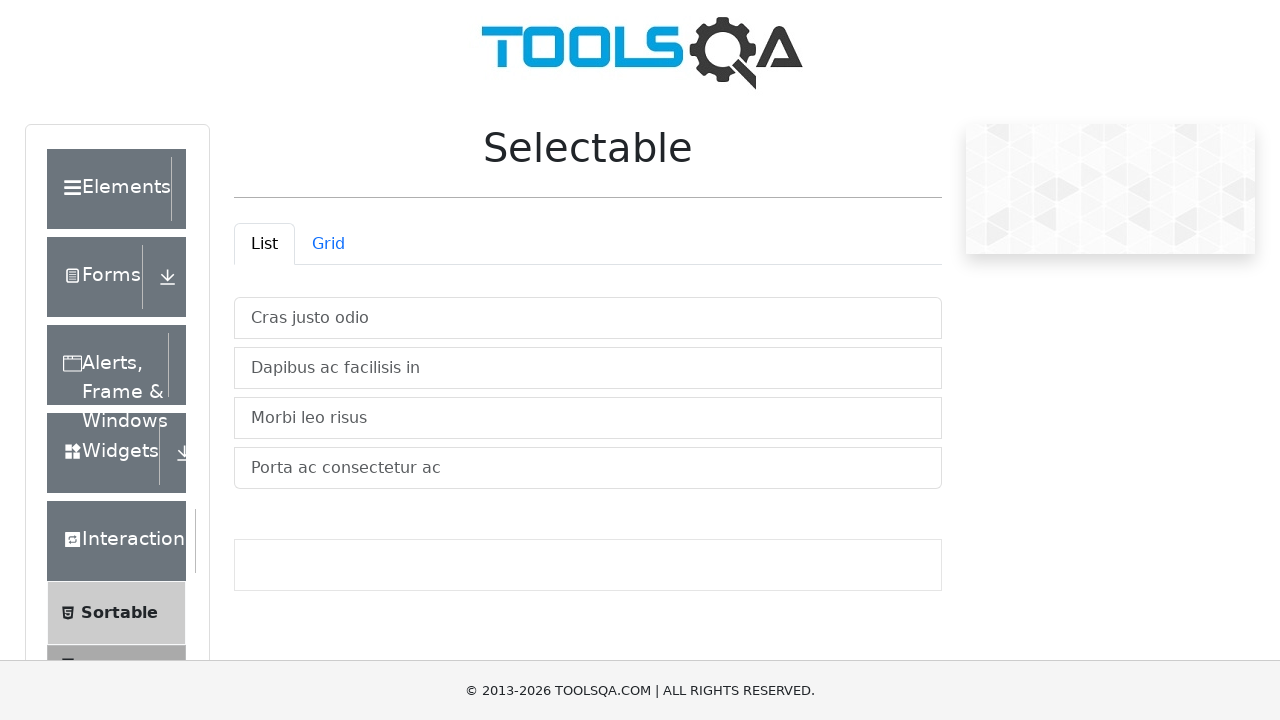

Navigated to https://demoqa.com/selectable
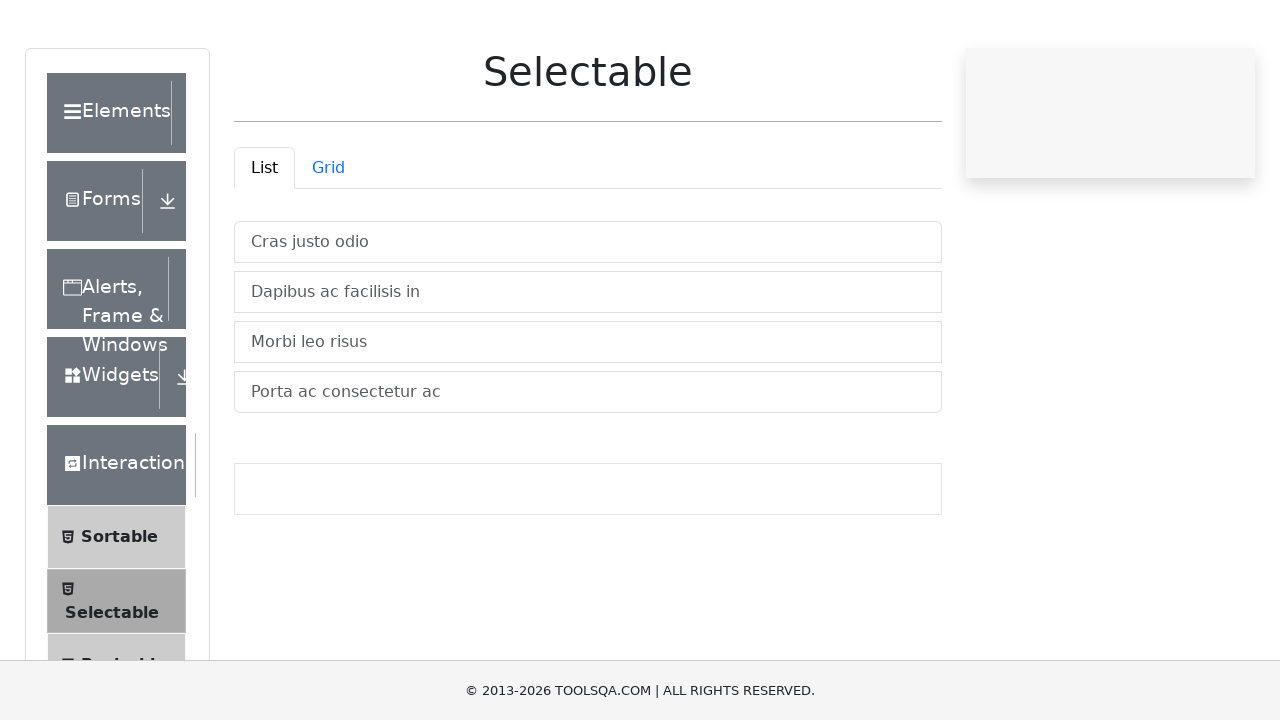

Located selectable list items in vertical container
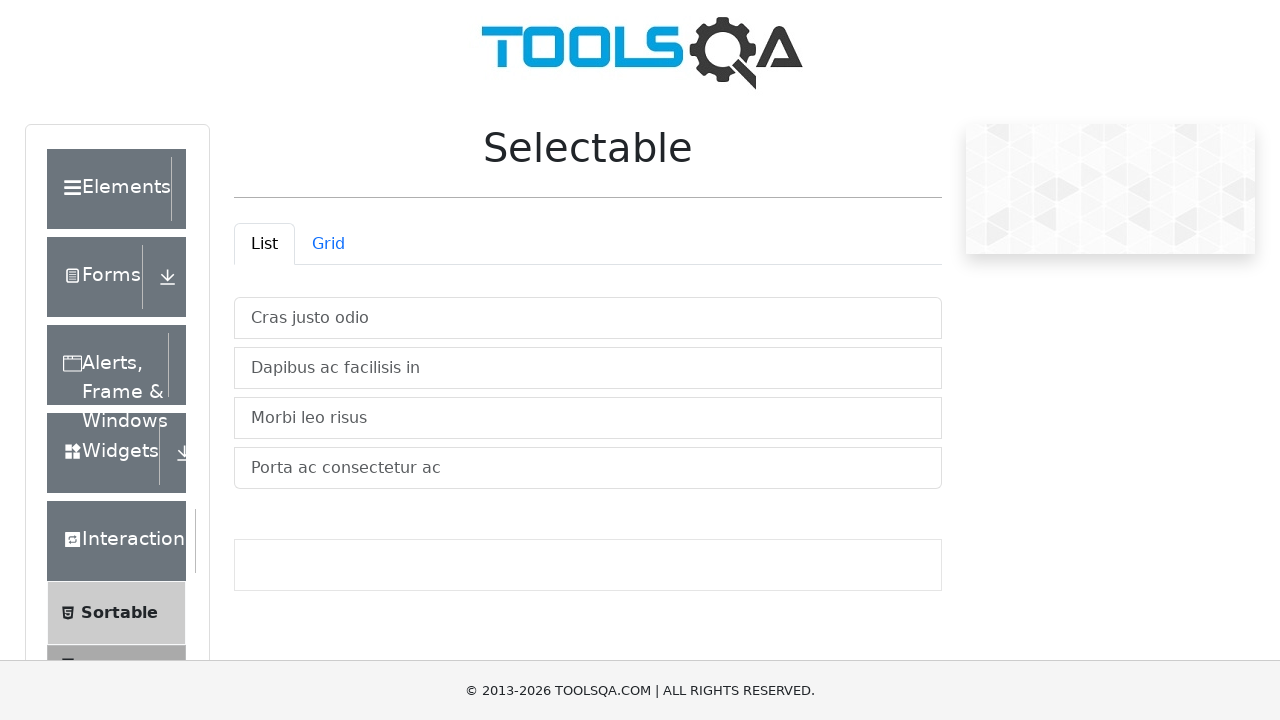

Retrieved first list item
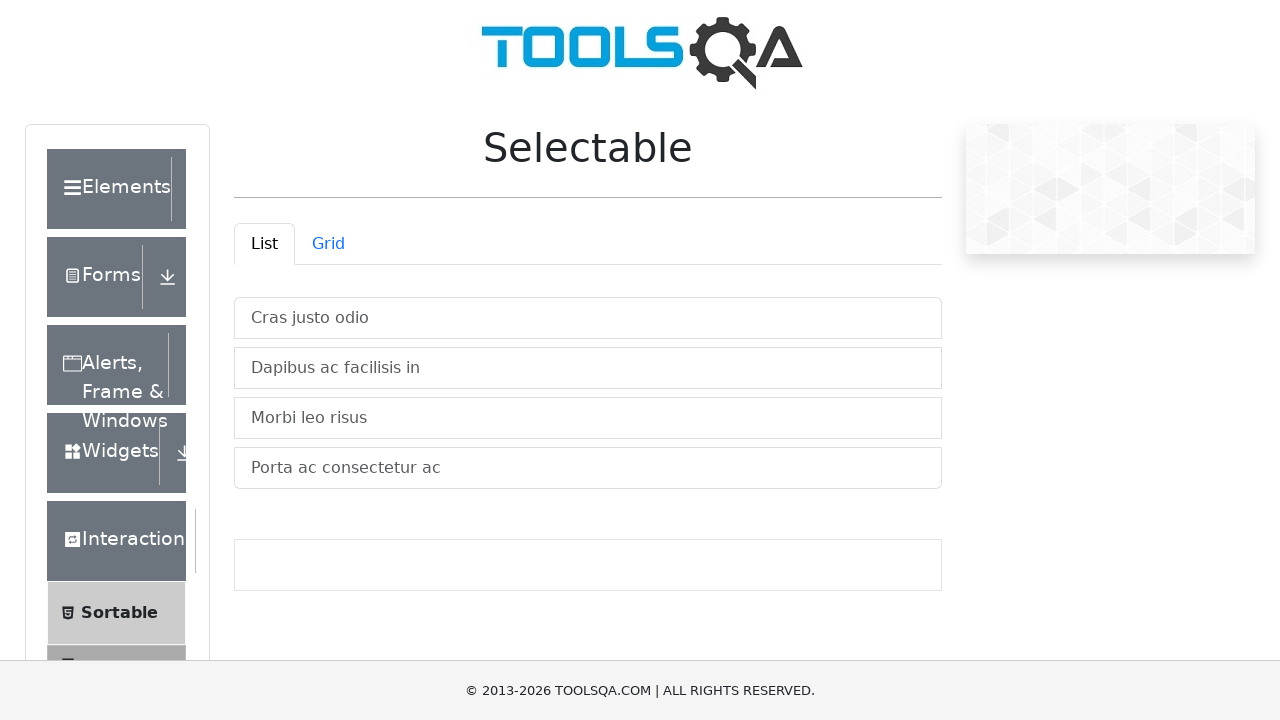

Retrieved second list item
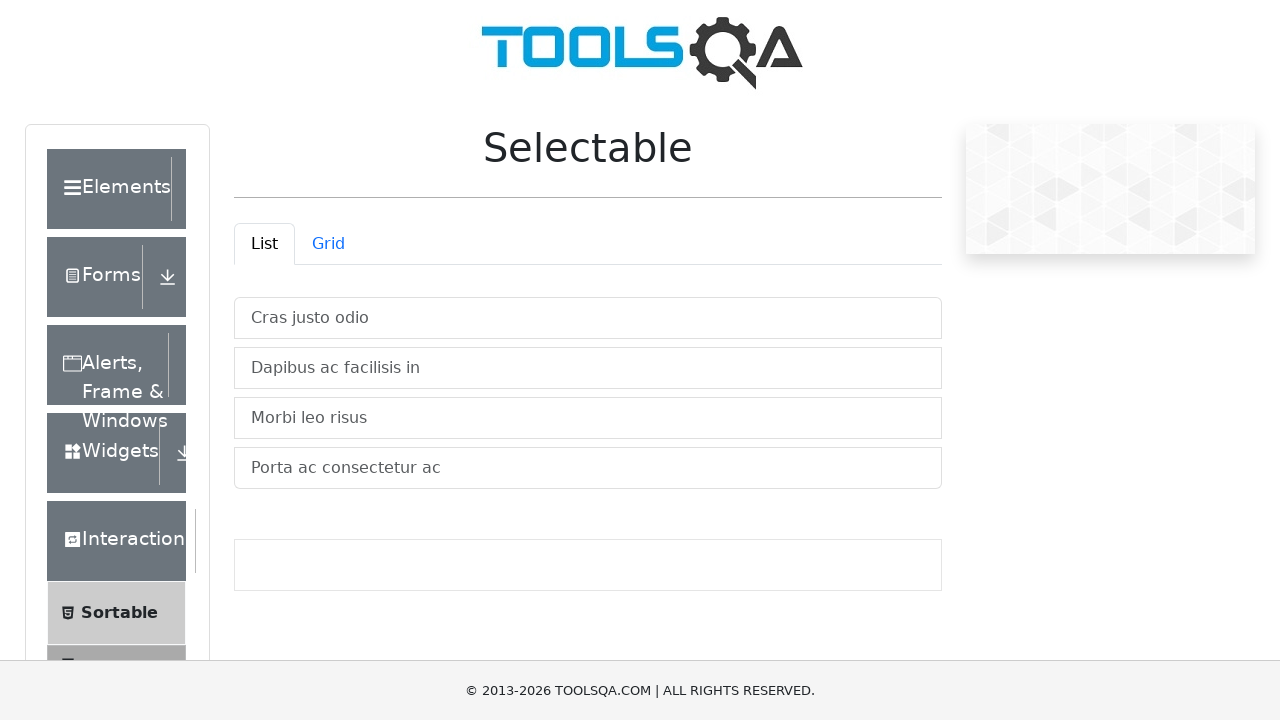

Clicked first selectable item at (588, 318) on #verticalListContainer .list-group-item >> nth=0
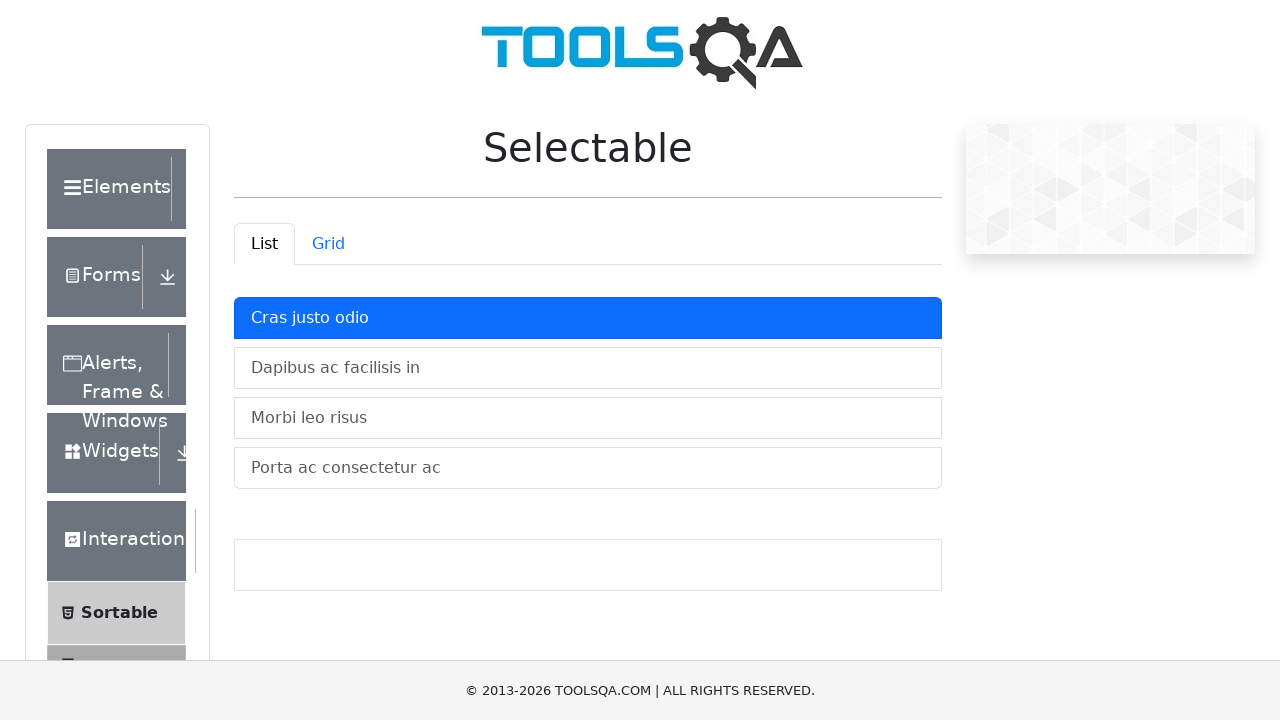

Clicked second selectable item at (588, 368) on #verticalListContainer .list-group-item >> nth=1
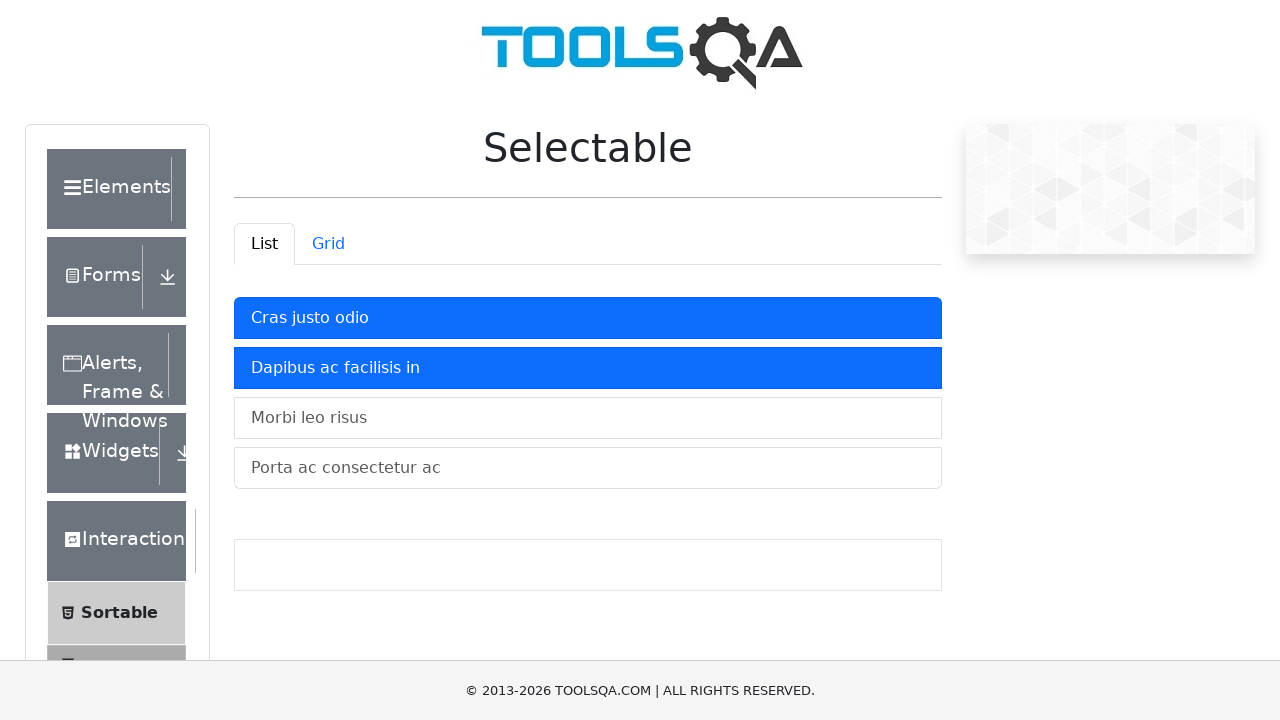

Retrieved computed color of first selected item
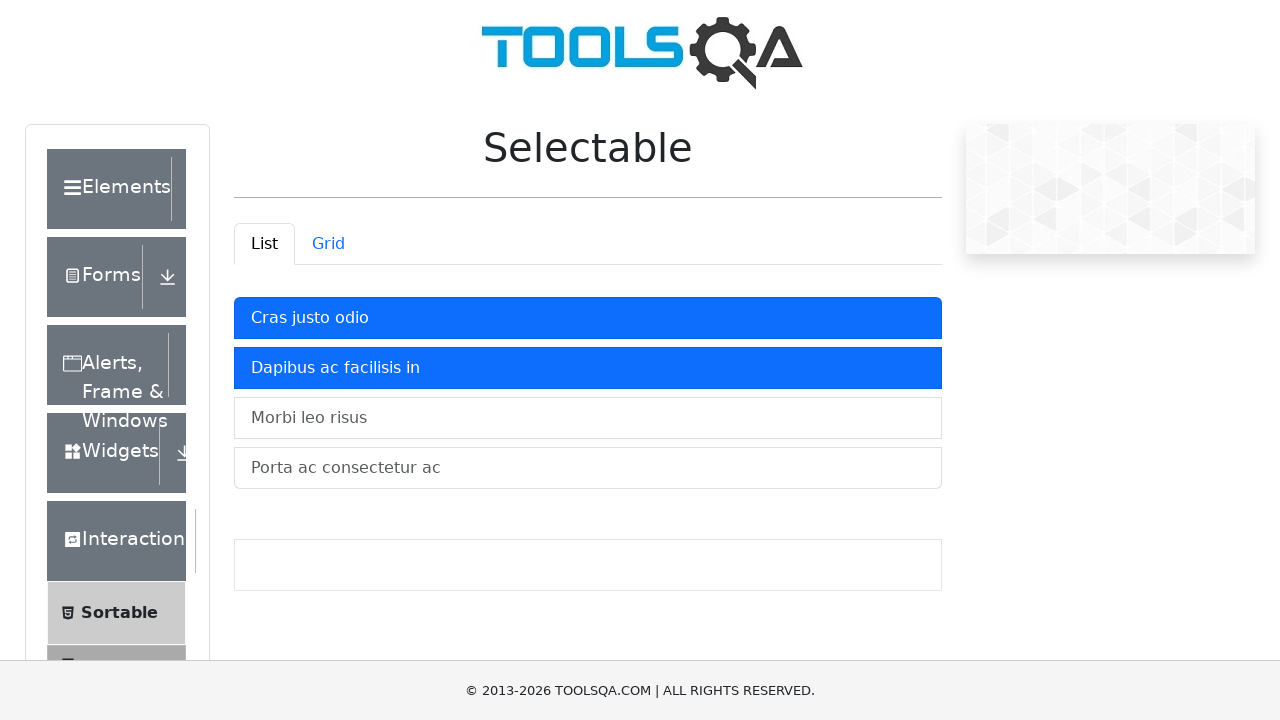

Retrieved computed color of second selected item
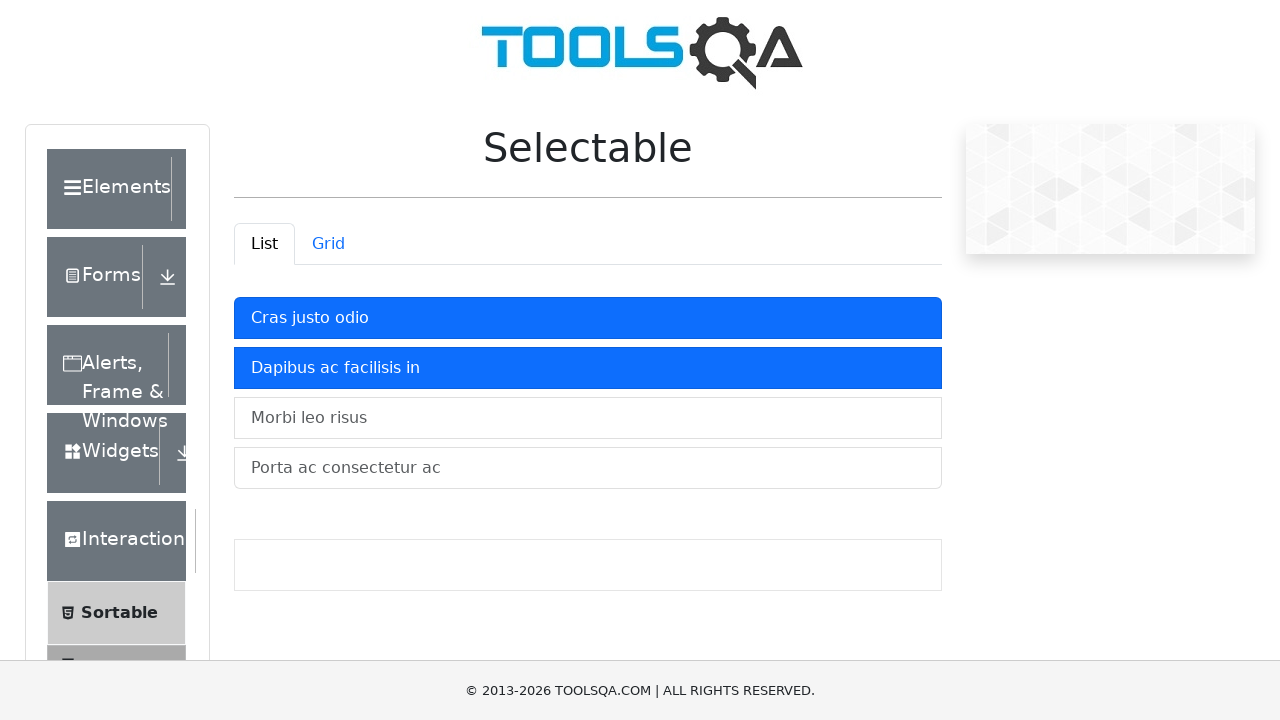

Verified both selected items have the same color
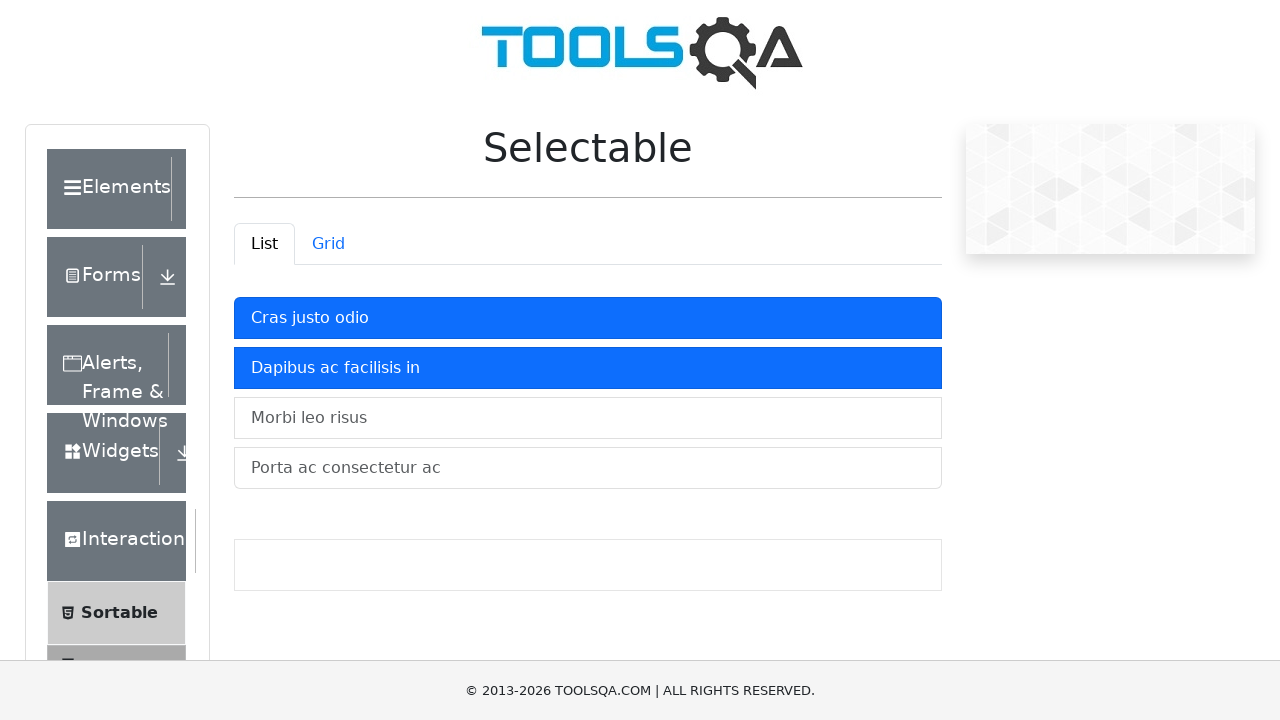

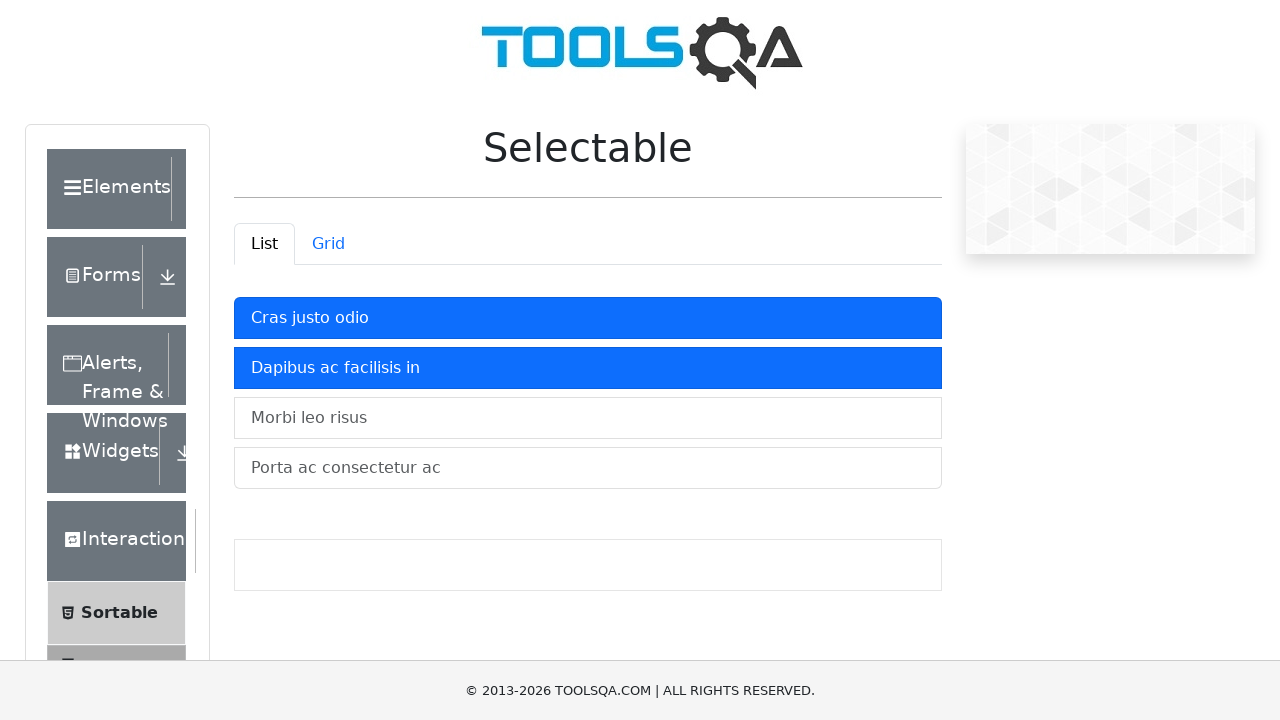